Tests dynamic checkbox control by verifying its initial state and toggling it

Starting URL: https://training-support.net/webelements/dynamic-controls

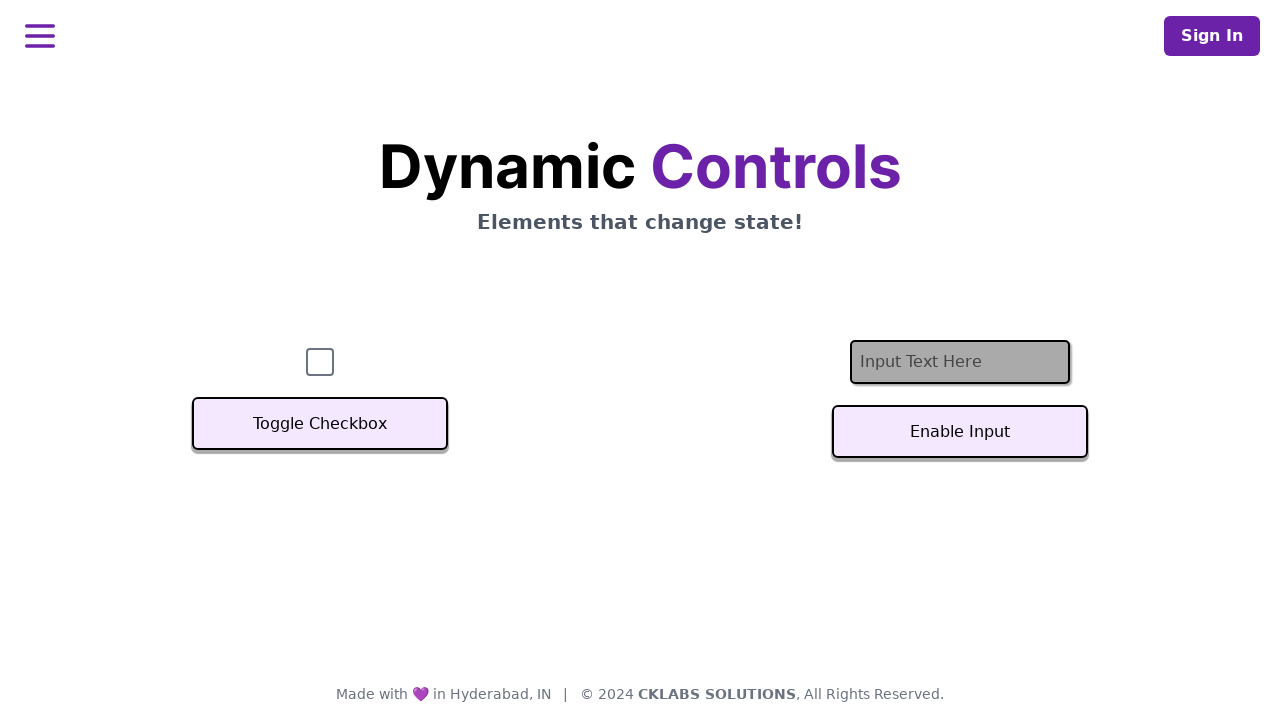

Located the dynamic checkbox element
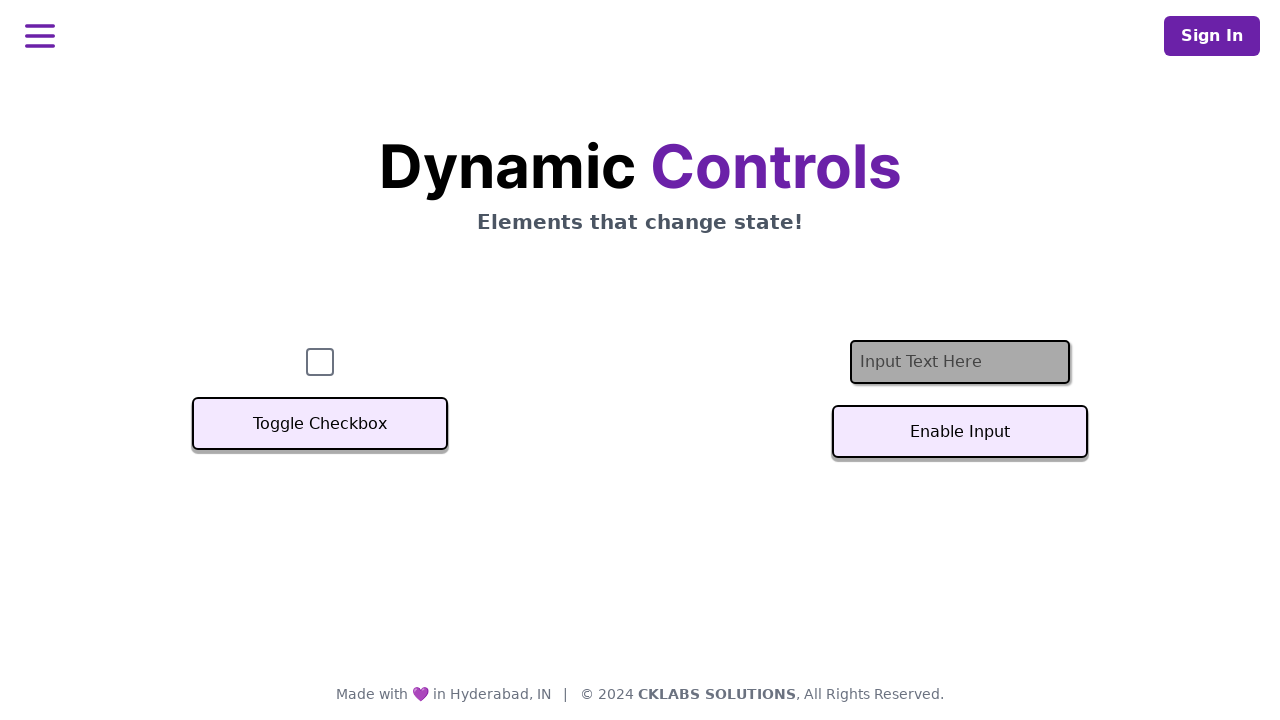

Verified checkbox initial state - not selected
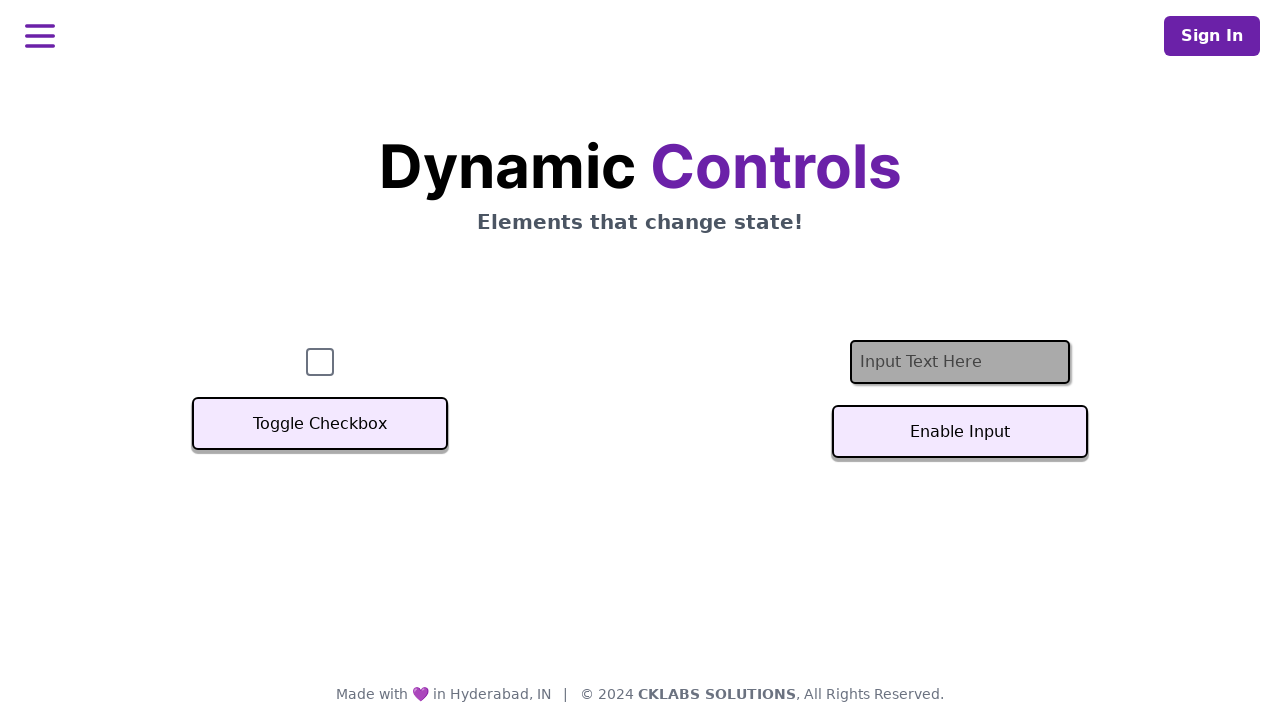

Clicked the checkbox to toggle its state at (320, 362) on #checkbox
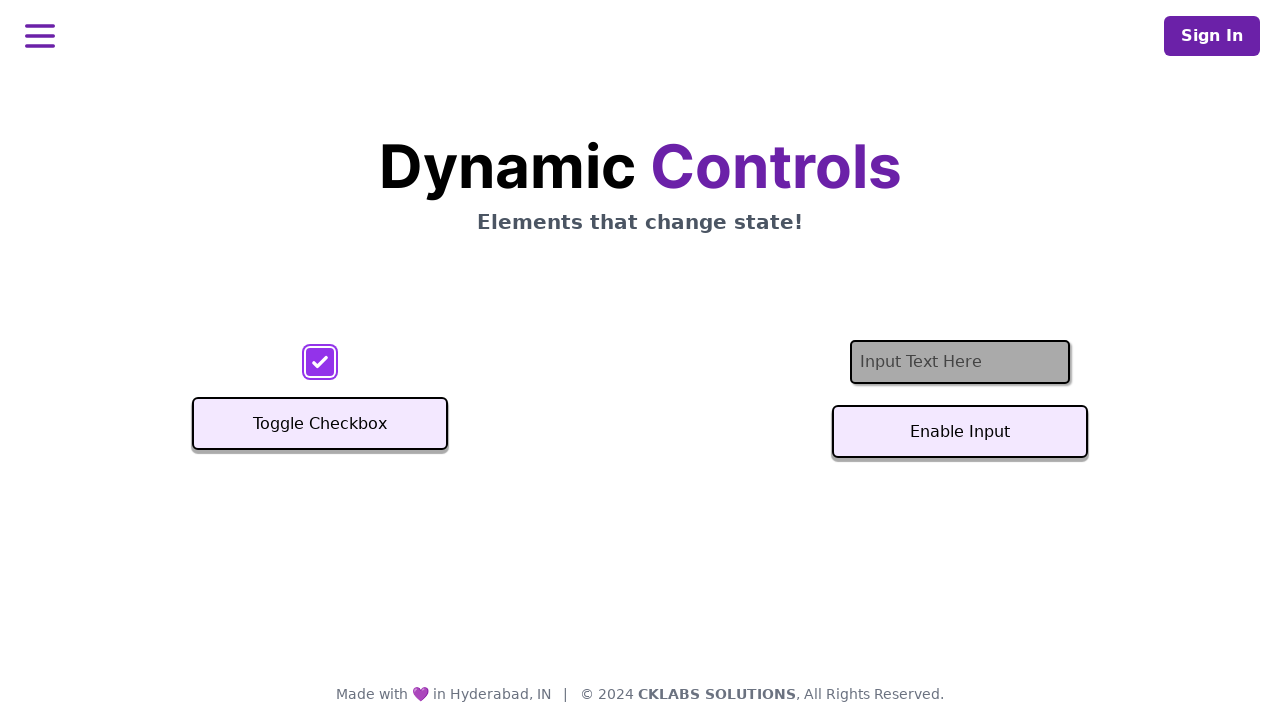

Verified checkbox state after toggling - now selected
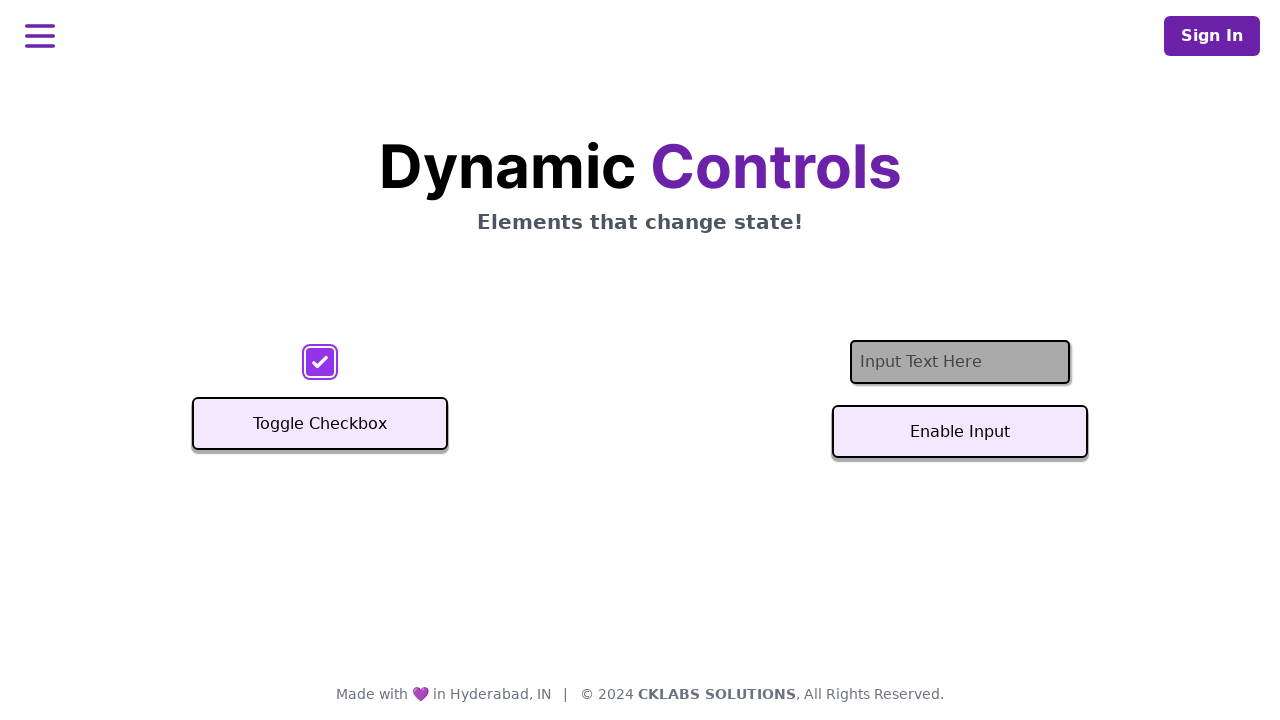

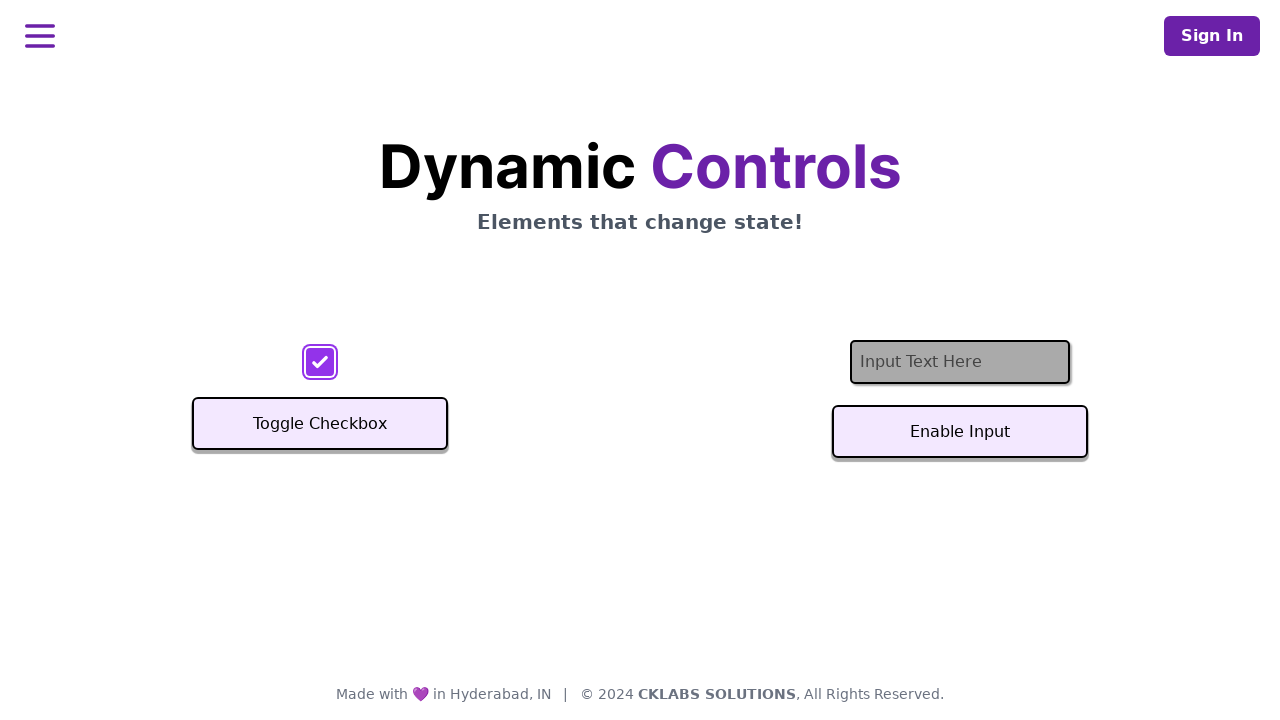